Tests drag and drop functionality on the jQuery UI demo page by dragging an element from source to target within an iframe

Starting URL: https://jqueryui.com/droppable/

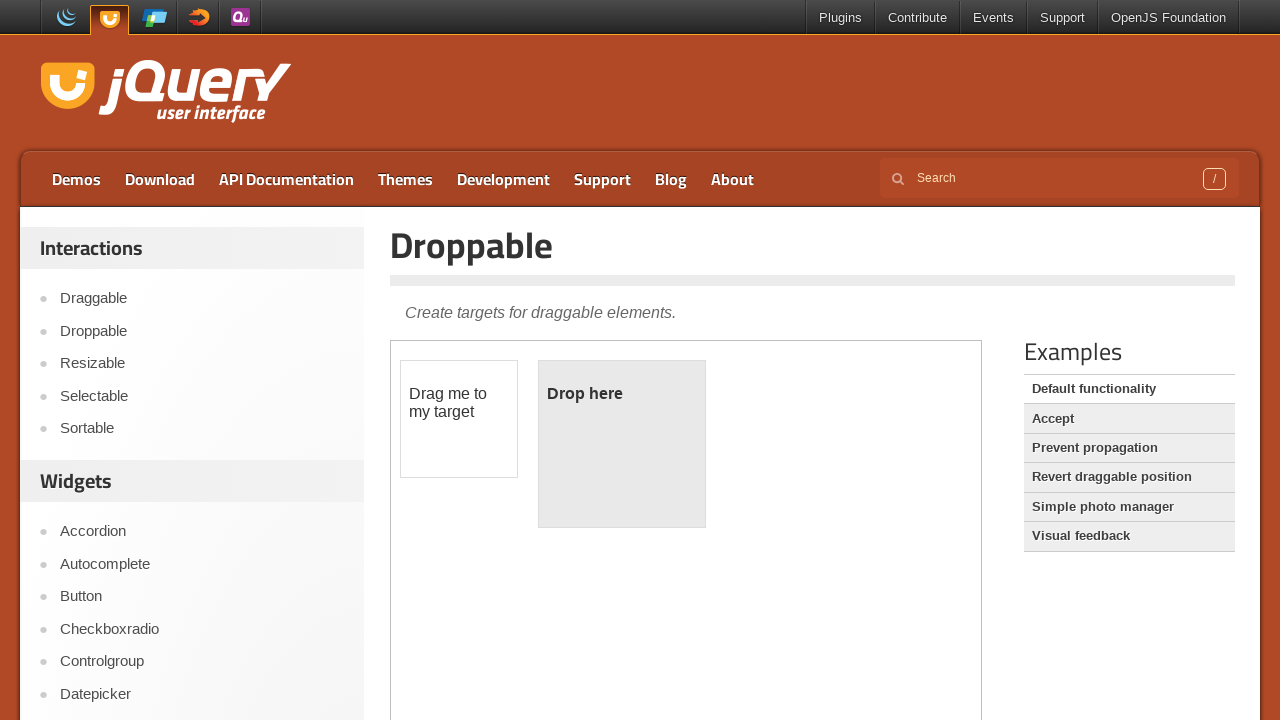

Retrieved iframe count for verification
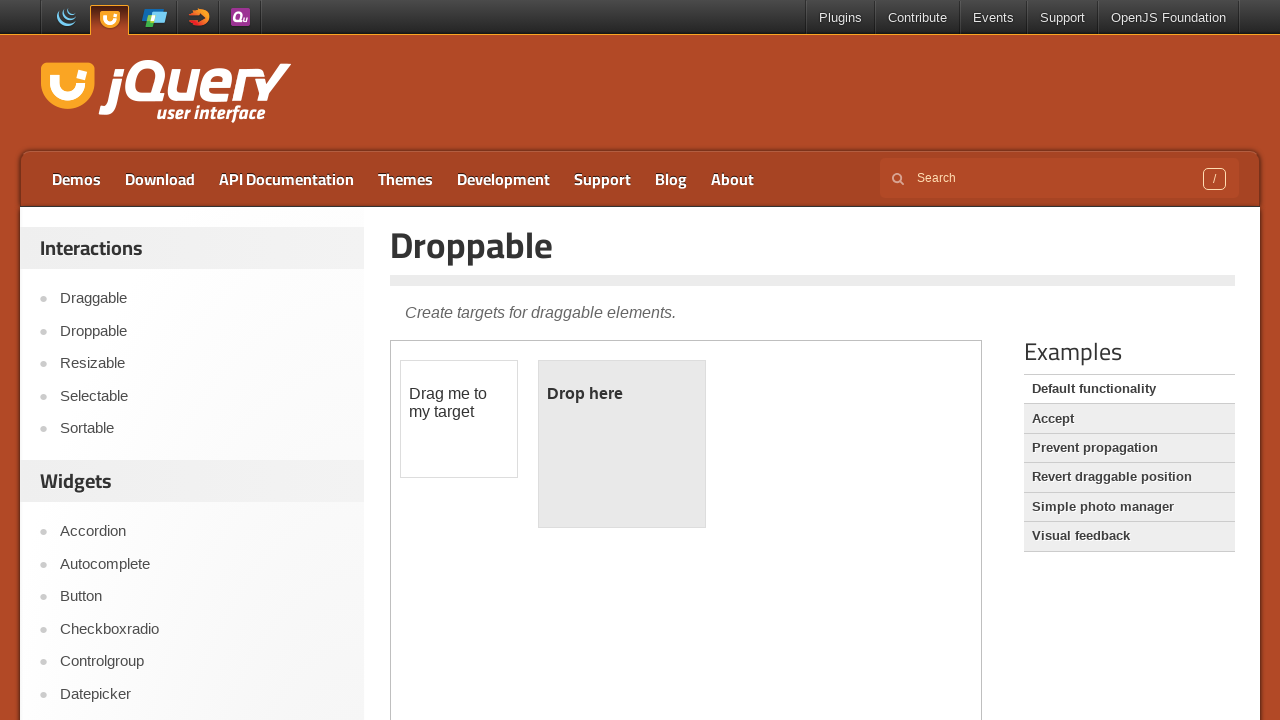

Located first iframe on jQuery UI droppable demo page
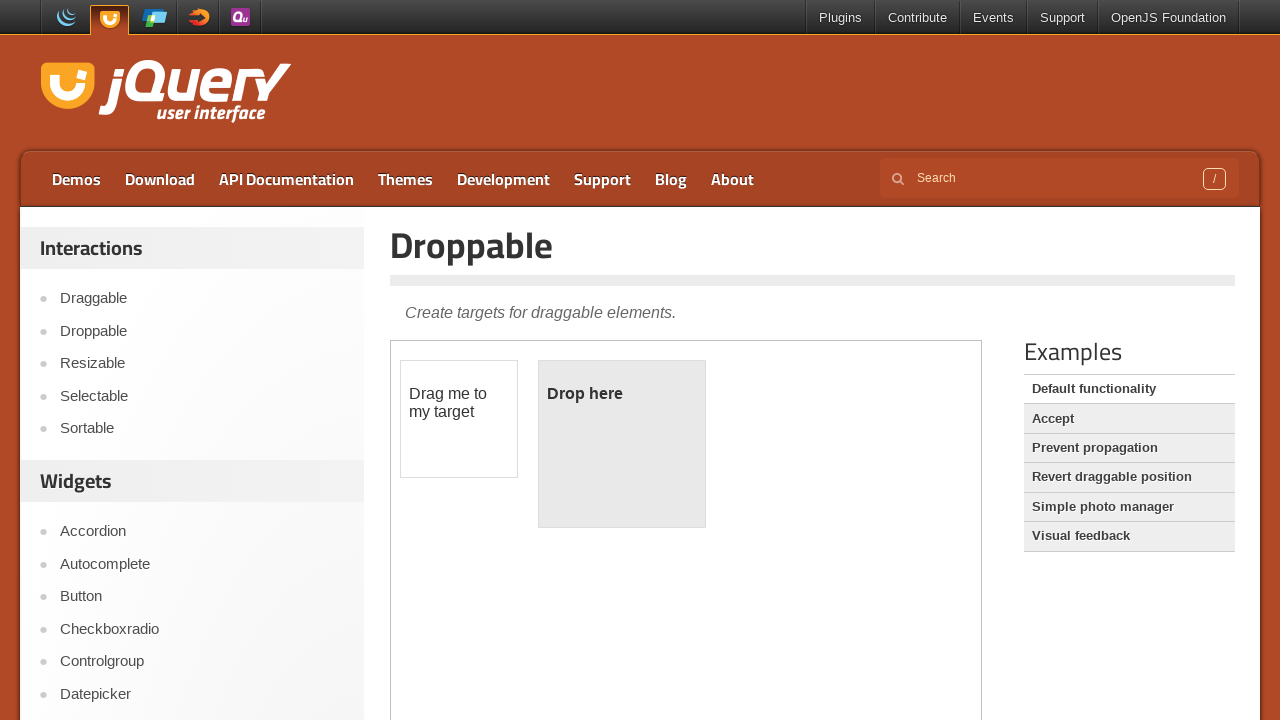

Located draggable element (#draggable) within iframe
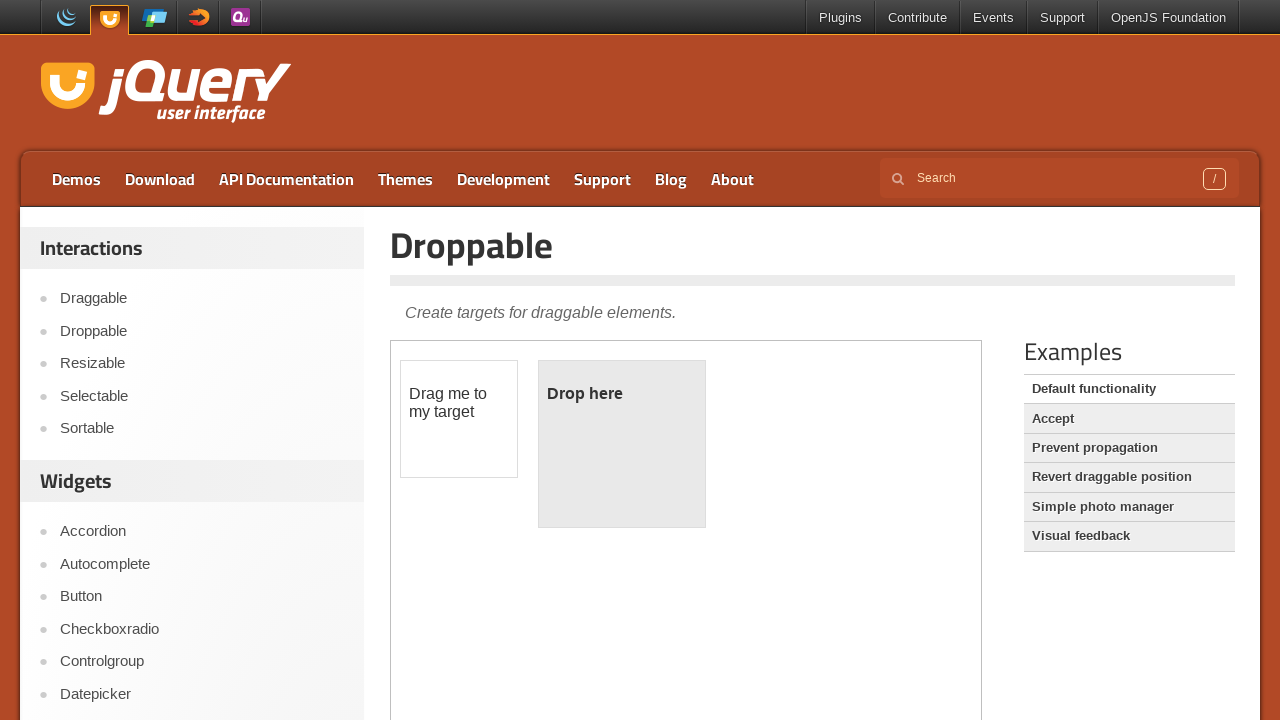

Located droppable target element (#droppable) within iframe
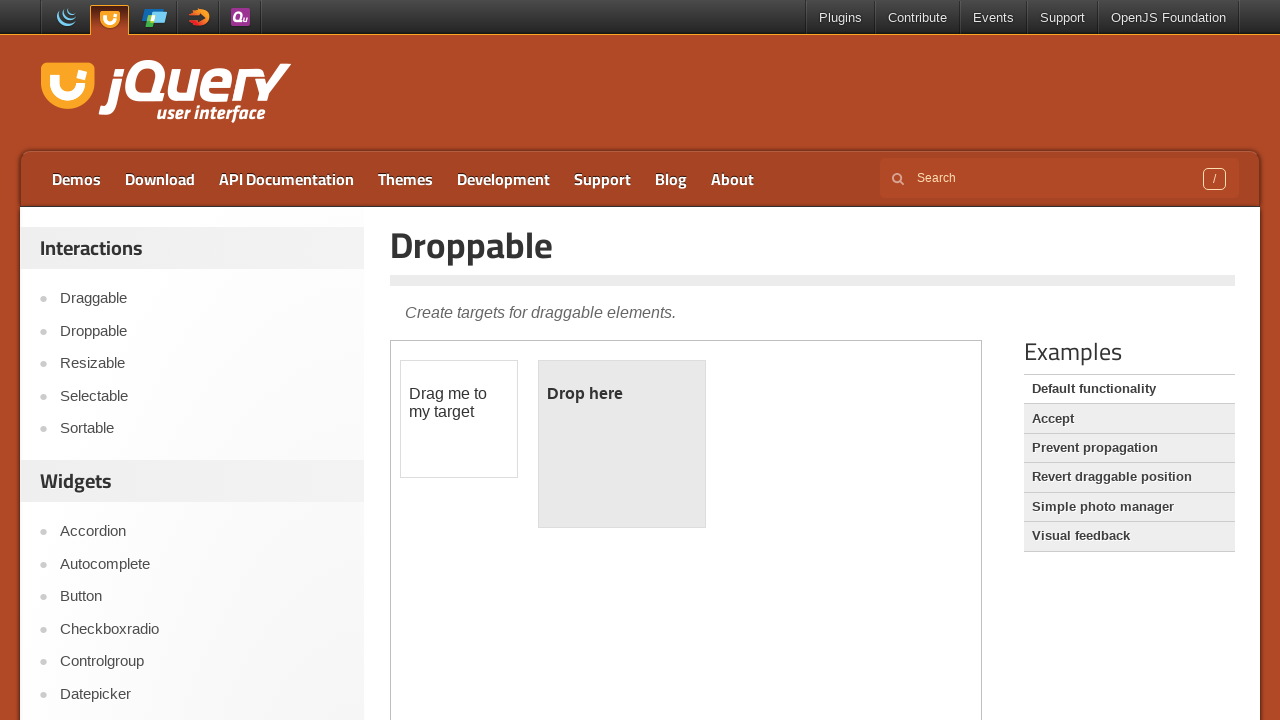

Dragged draggable element to droppable target at (622, 444)
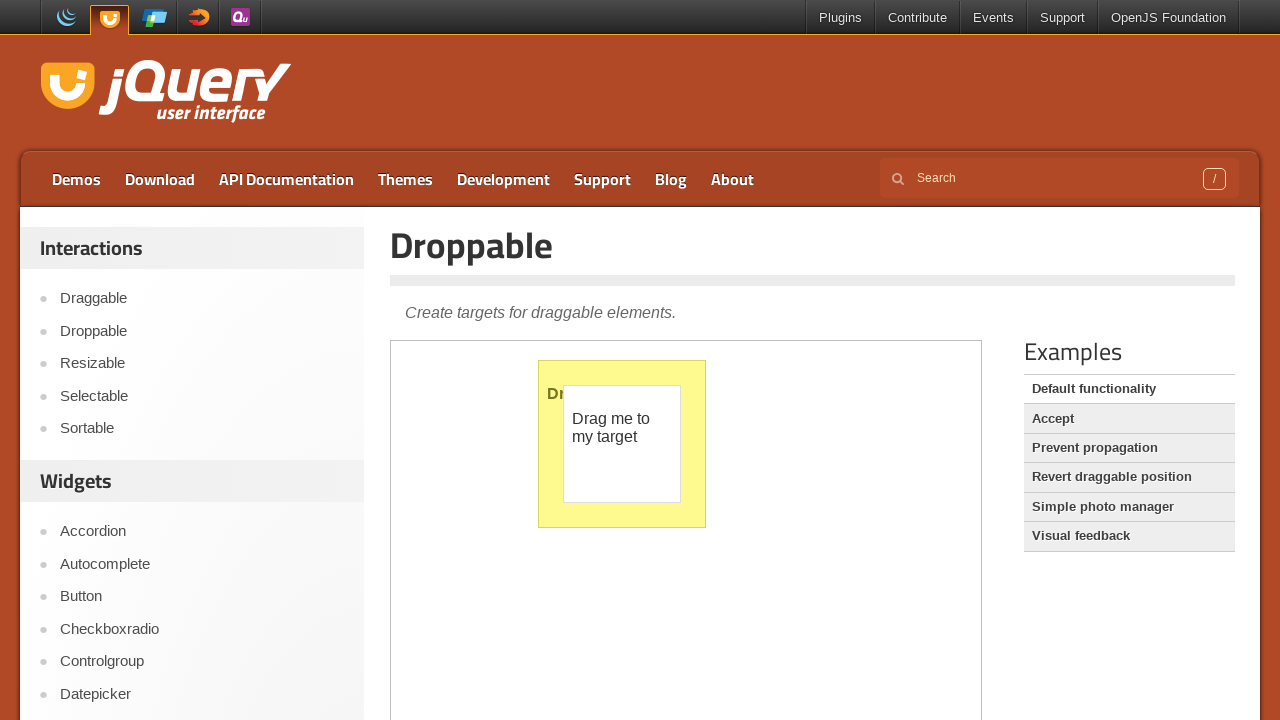

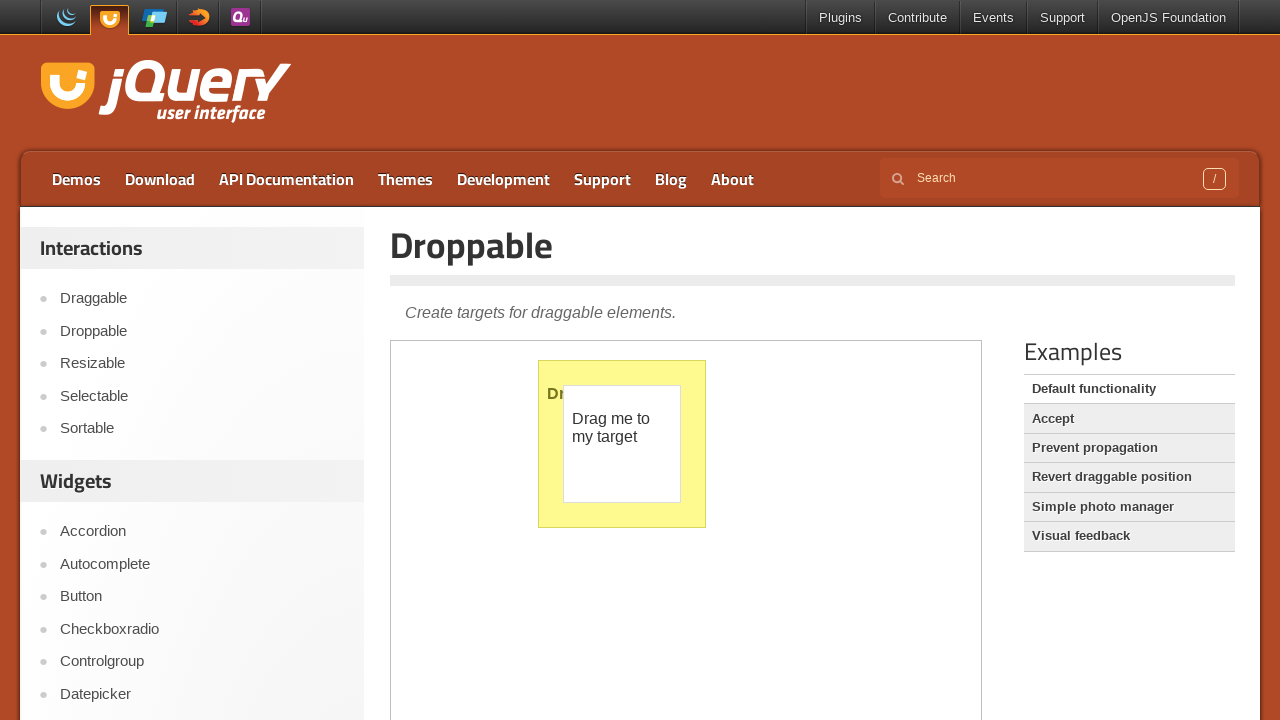